Tests unmarking items as complete by unchecking the checkbox after marking them complete

Starting URL: https://demo.playwright.dev/todomvc

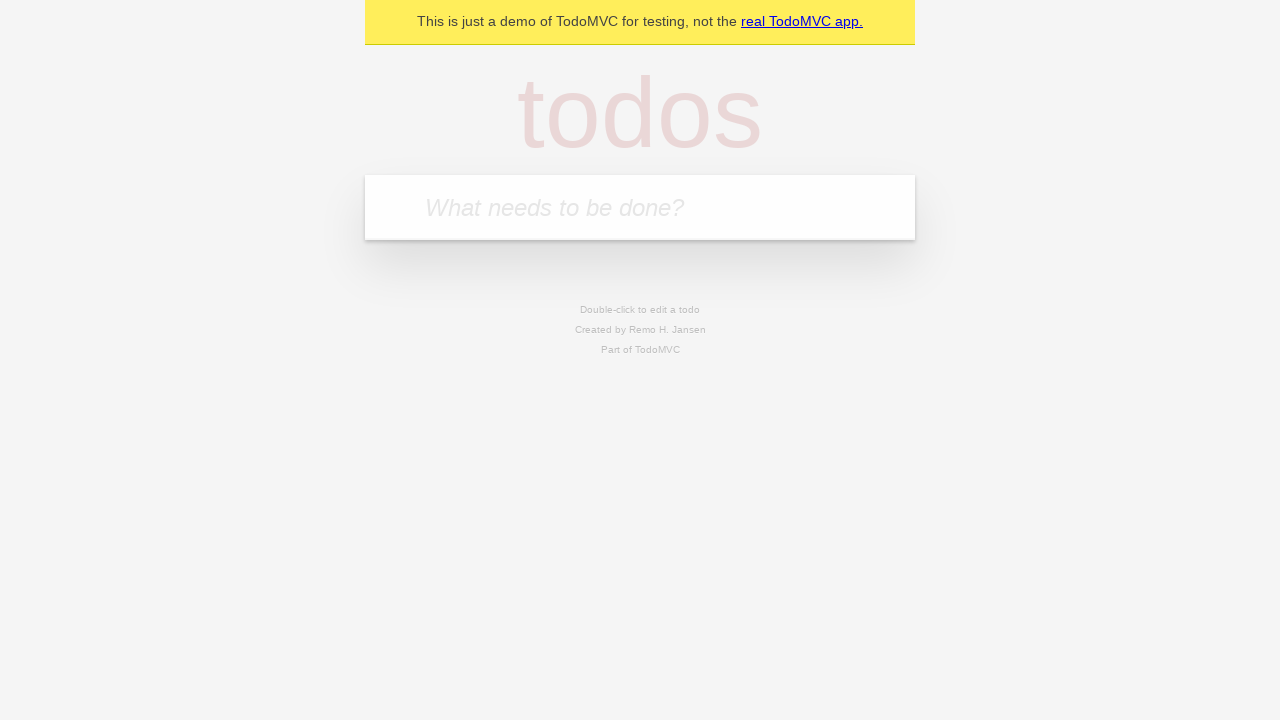

Located the todo input field
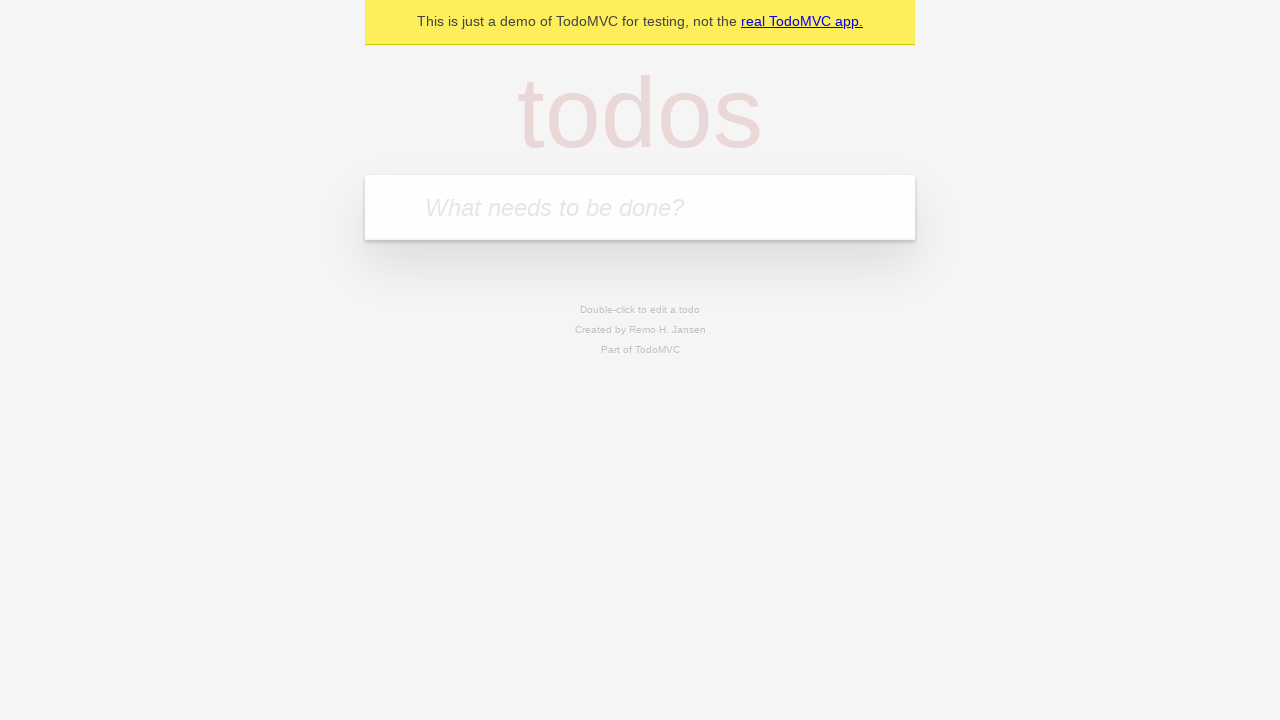

Entered first todo item: 'buy some cheese' on internal:attr=[placeholder="What needs to be done?"i]
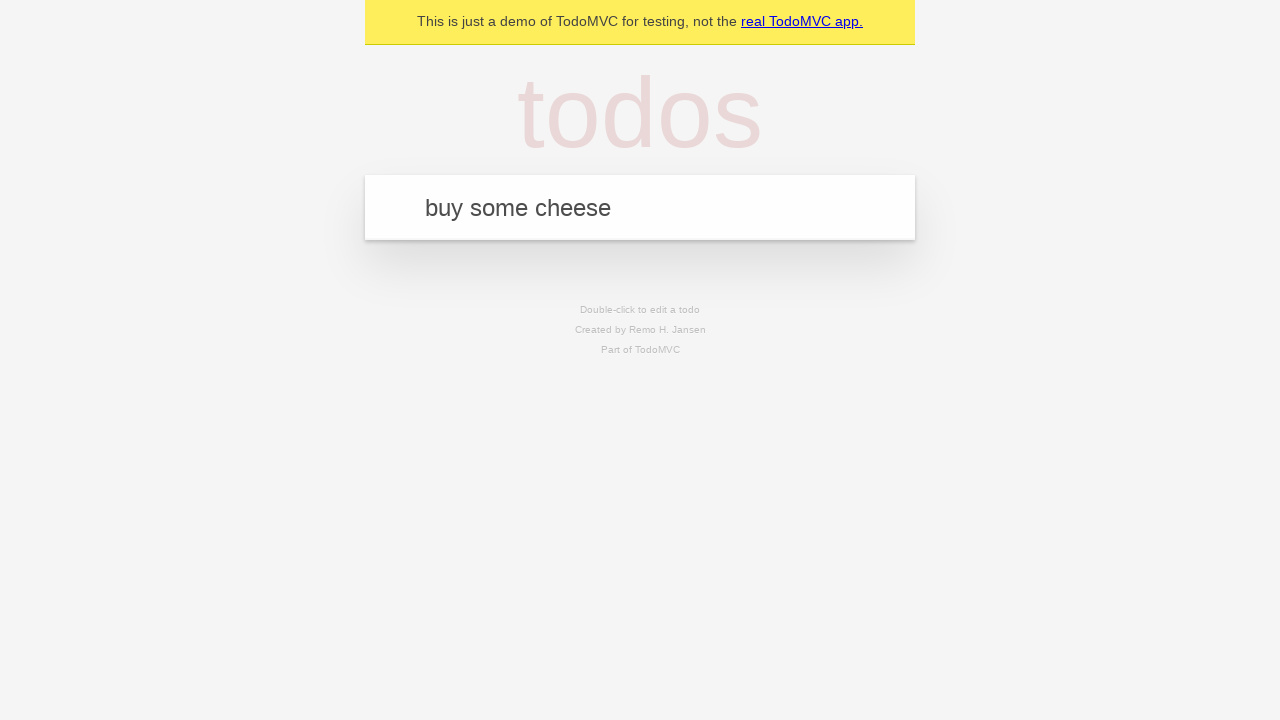

Pressed Enter to add first todo item on internal:attr=[placeholder="What needs to be done?"i]
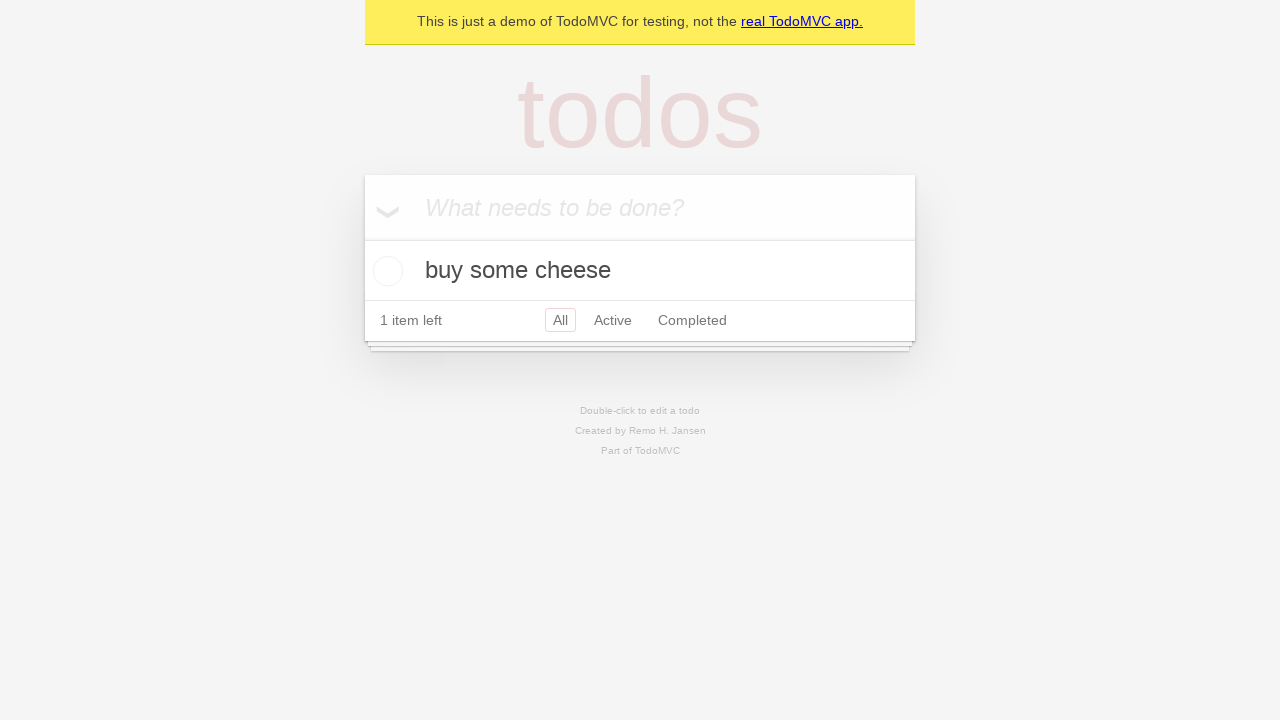

Entered second todo item: 'feed the cat' on internal:attr=[placeholder="What needs to be done?"i]
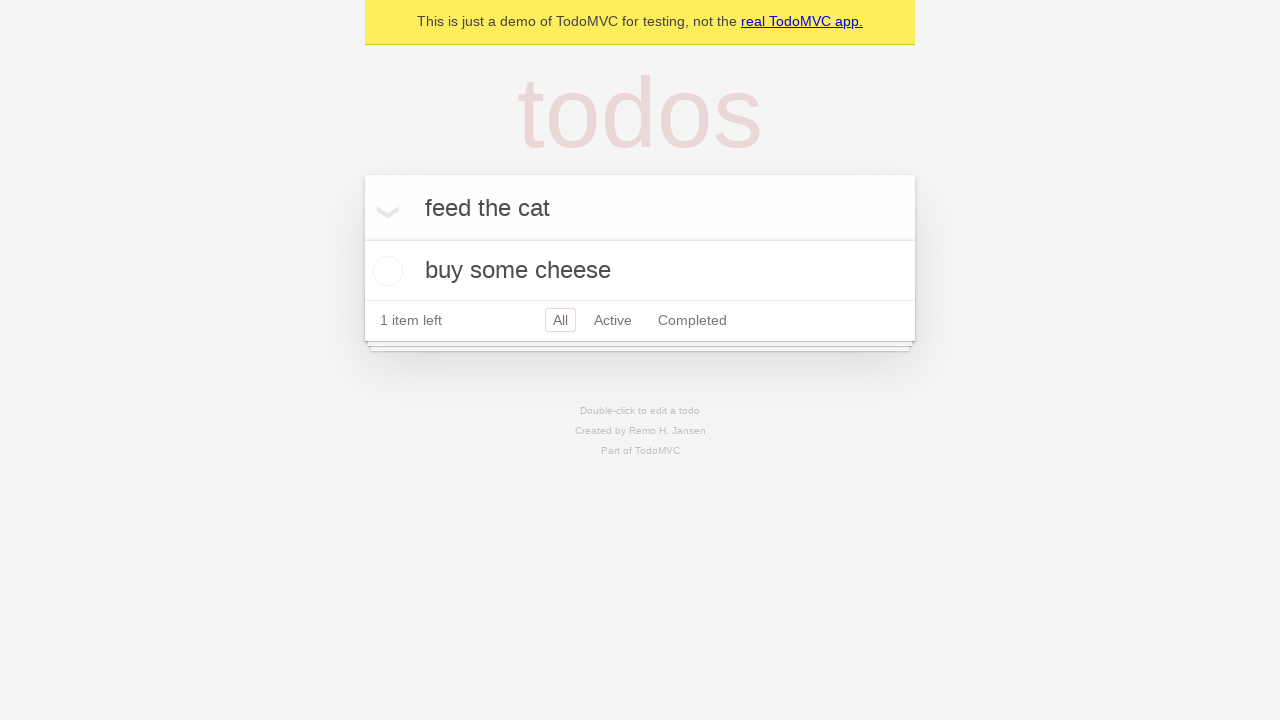

Pressed Enter to add second todo item on internal:attr=[placeholder="What needs to be done?"i]
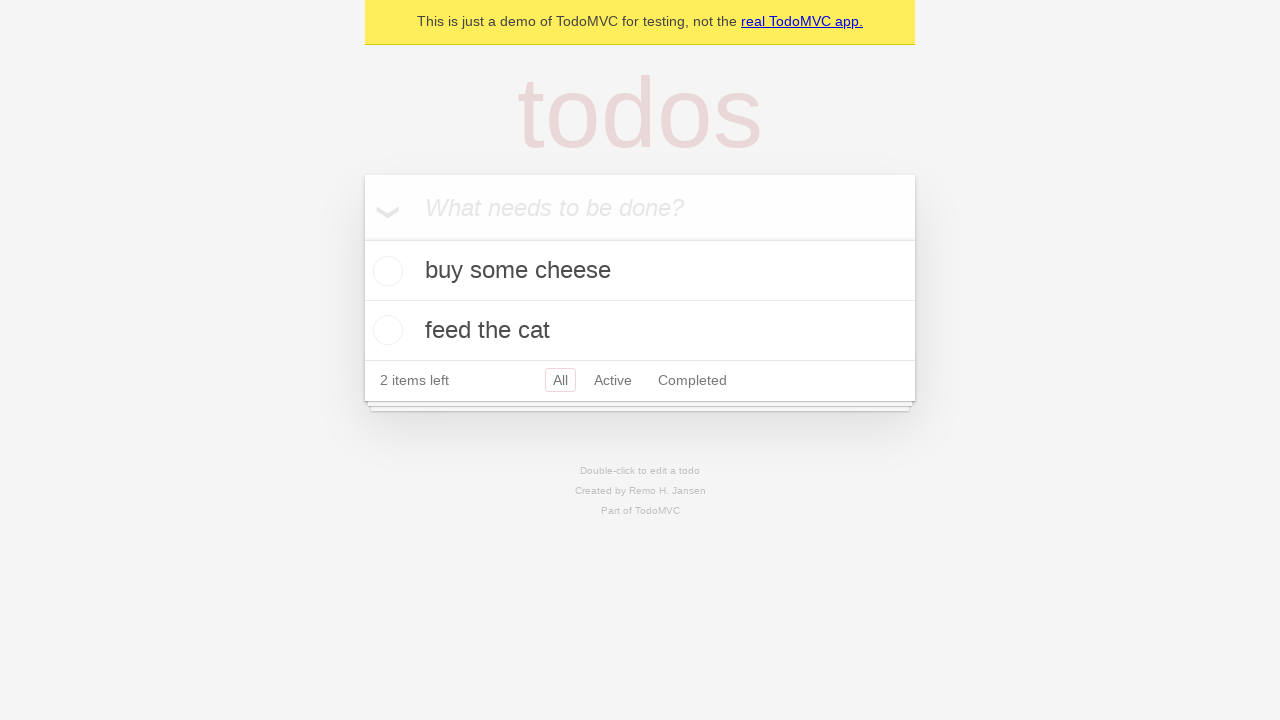

Located the first todo item
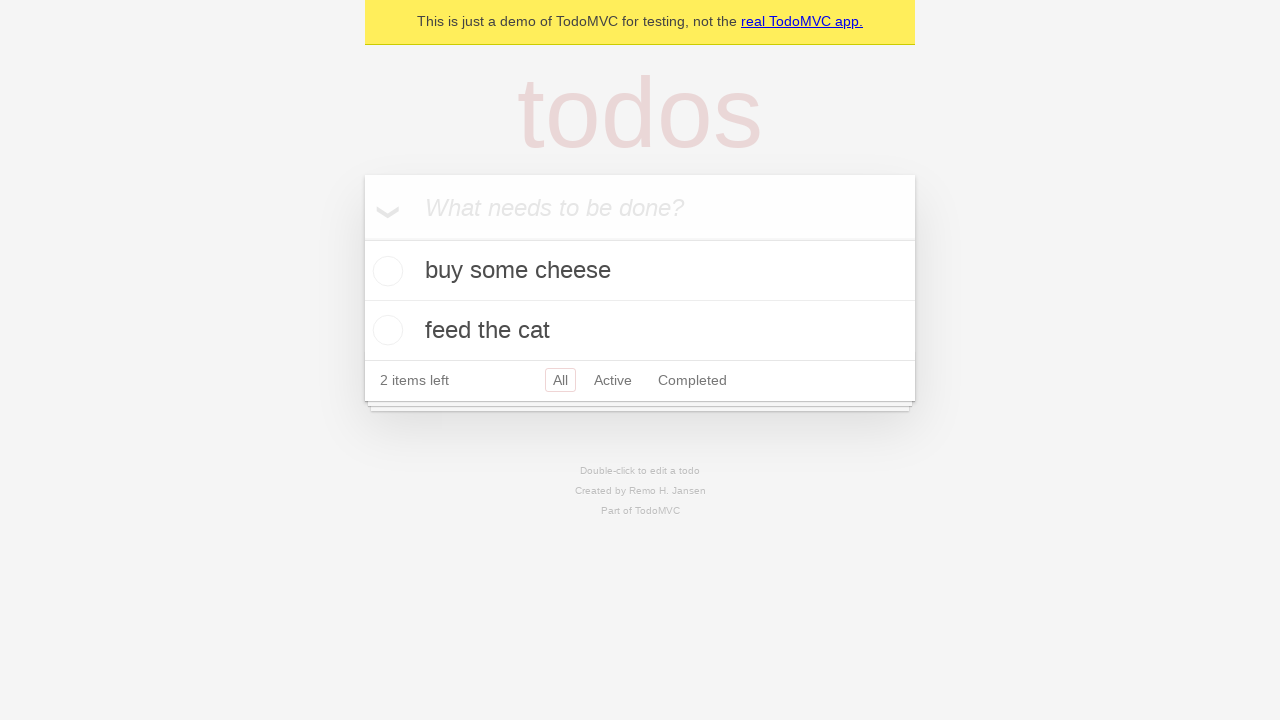

Located the checkbox for the first todo item
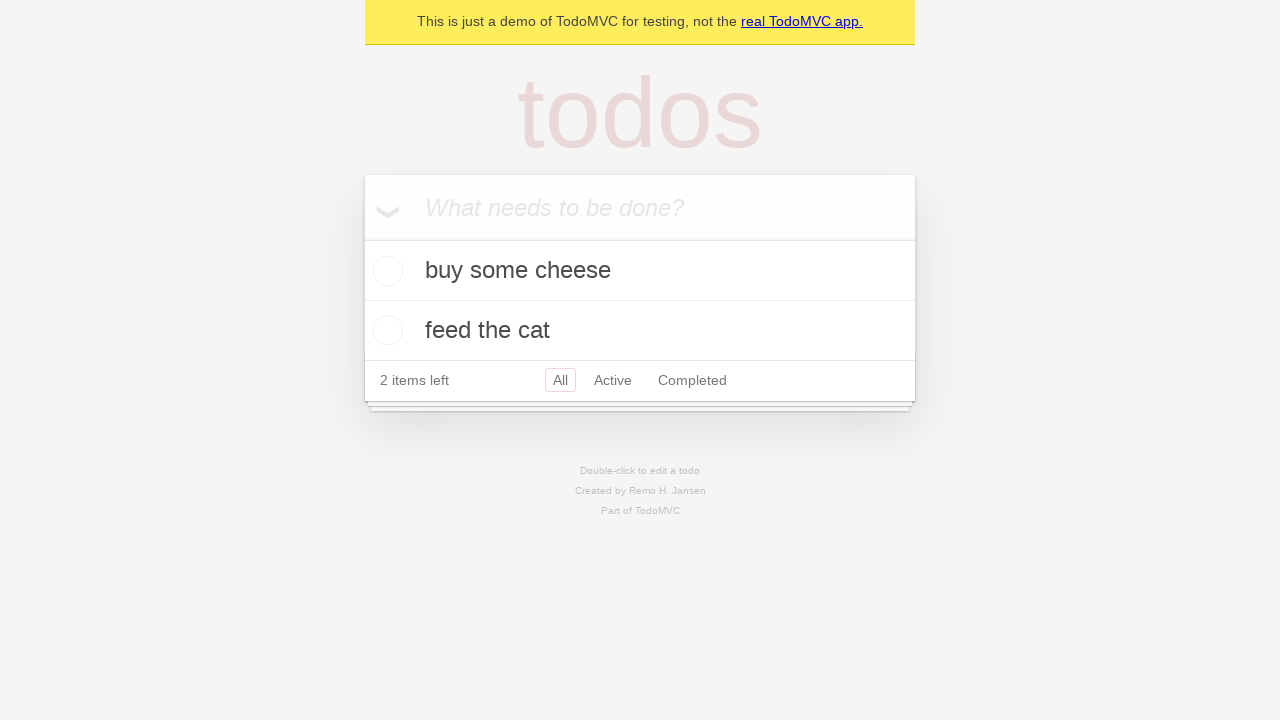

Marked first todo item as complete by checking the checkbox at (385, 271) on internal:testid=[data-testid="todo-item"s] >> nth=0 >> internal:role=checkbox
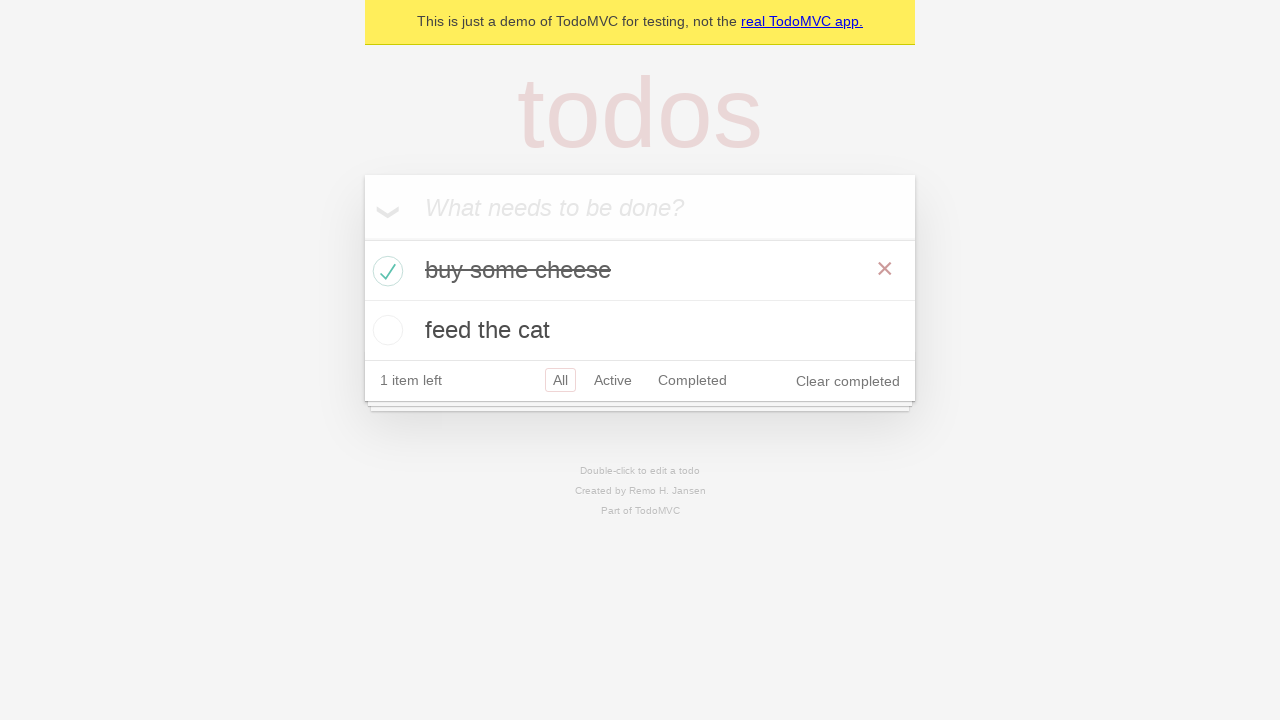

Un-marked first todo item as complete by unchecking the checkbox at (385, 271) on internal:testid=[data-testid="todo-item"s] >> nth=0 >> internal:role=checkbox
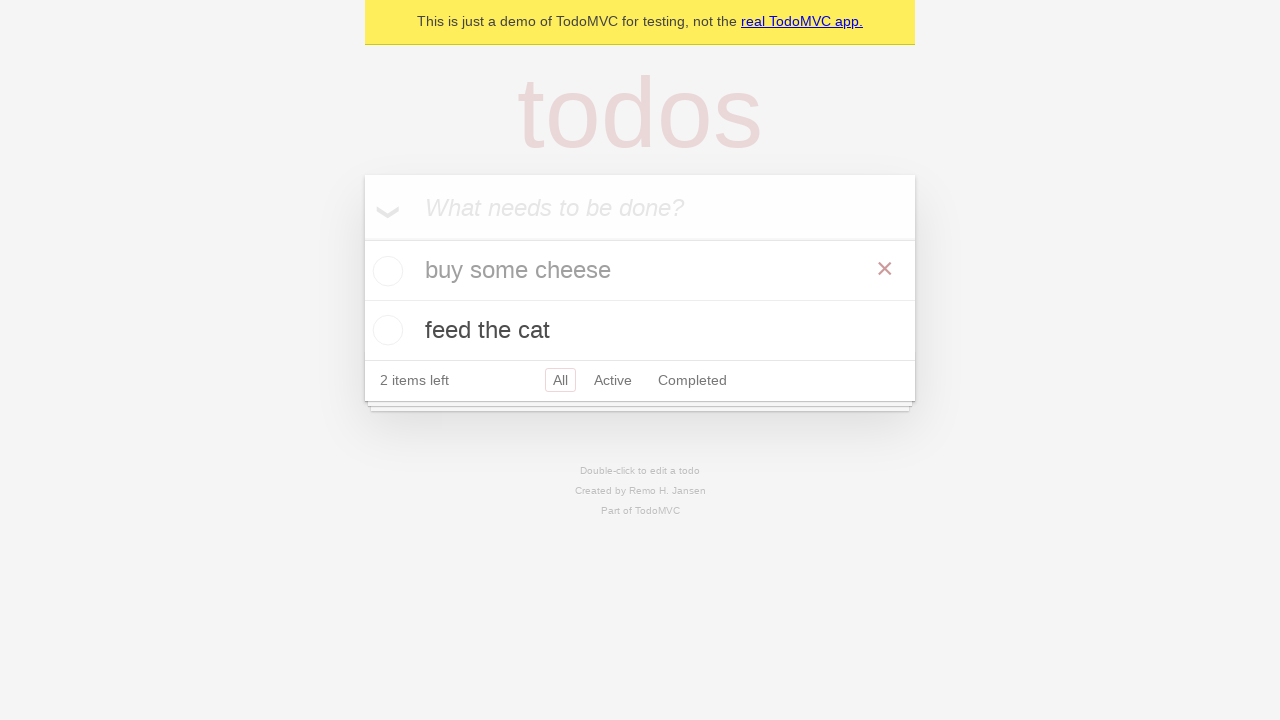

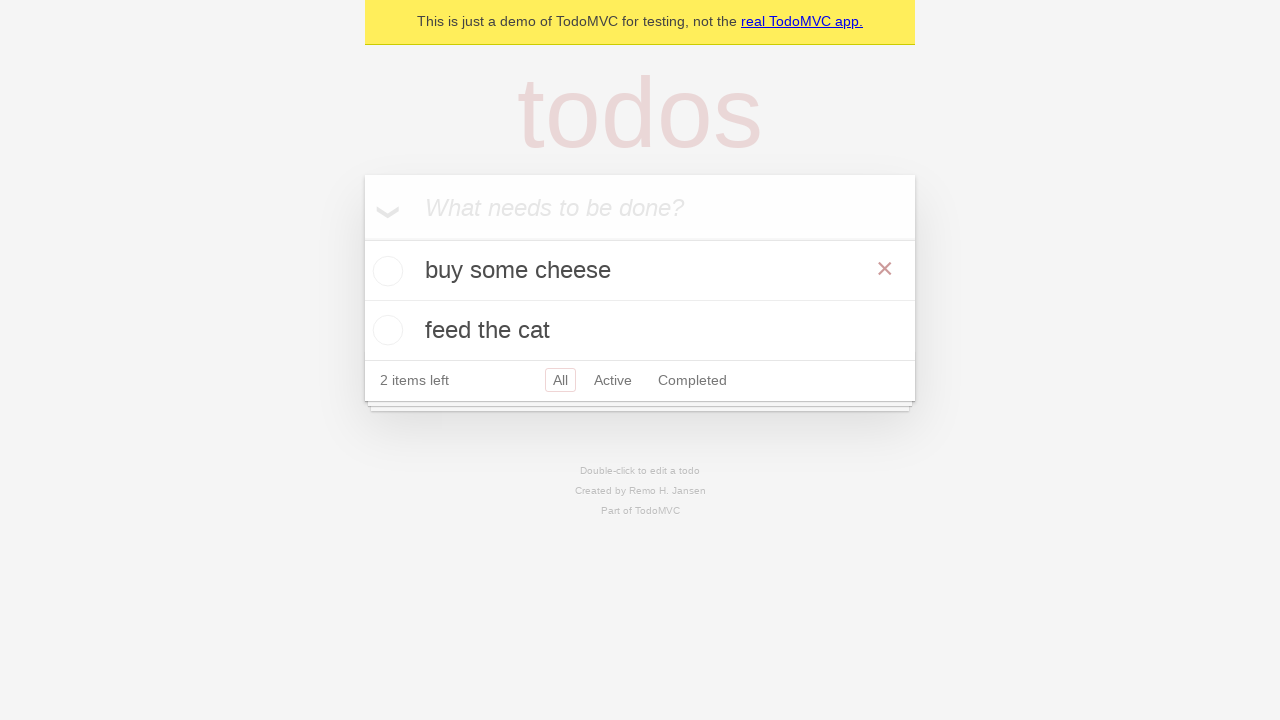